Tests that the page displays correctly on tablet viewport by setting viewport to 768x1024 pixels

Starting URL: https://www.example.com

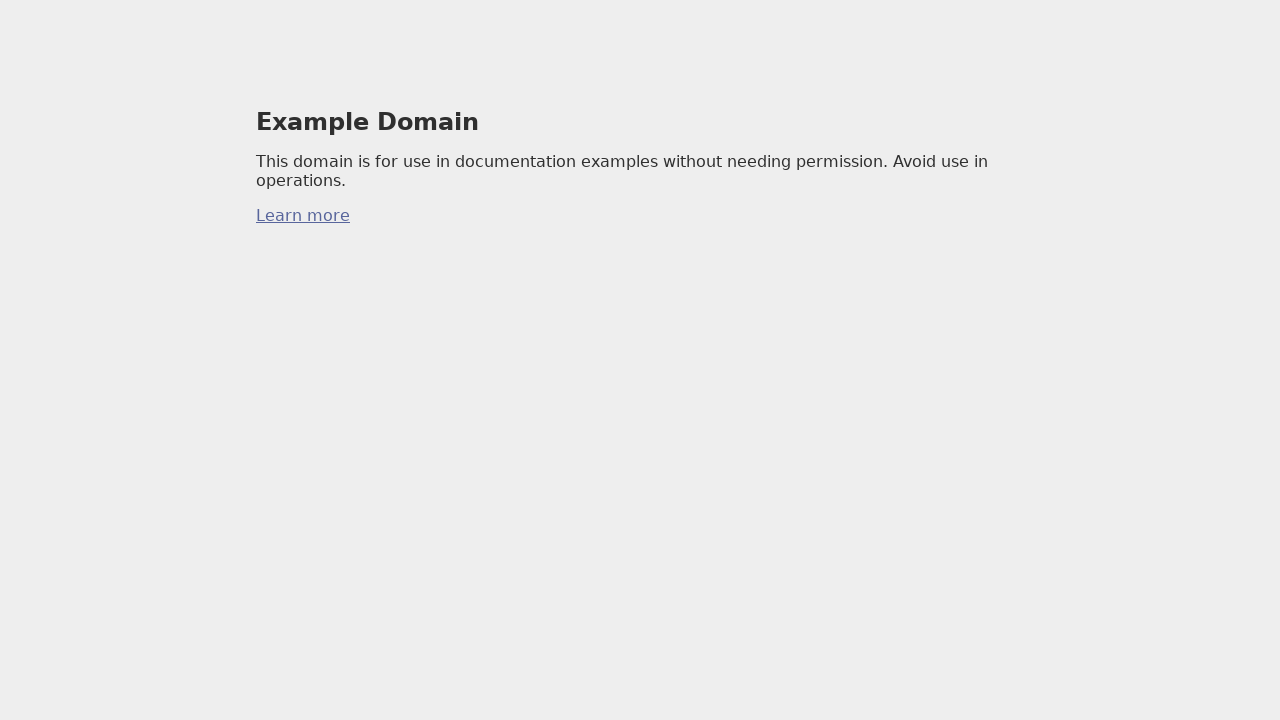

Set viewport to tablet size (768x1024 pixels)
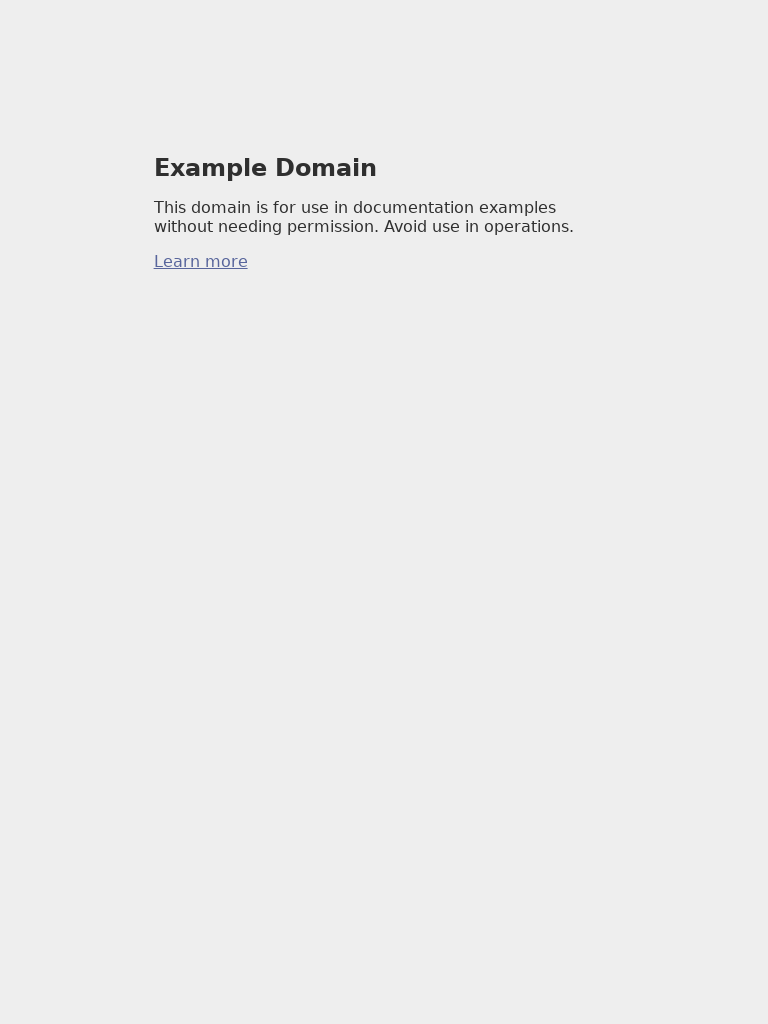

Page loaded and adjusted to tablet viewport
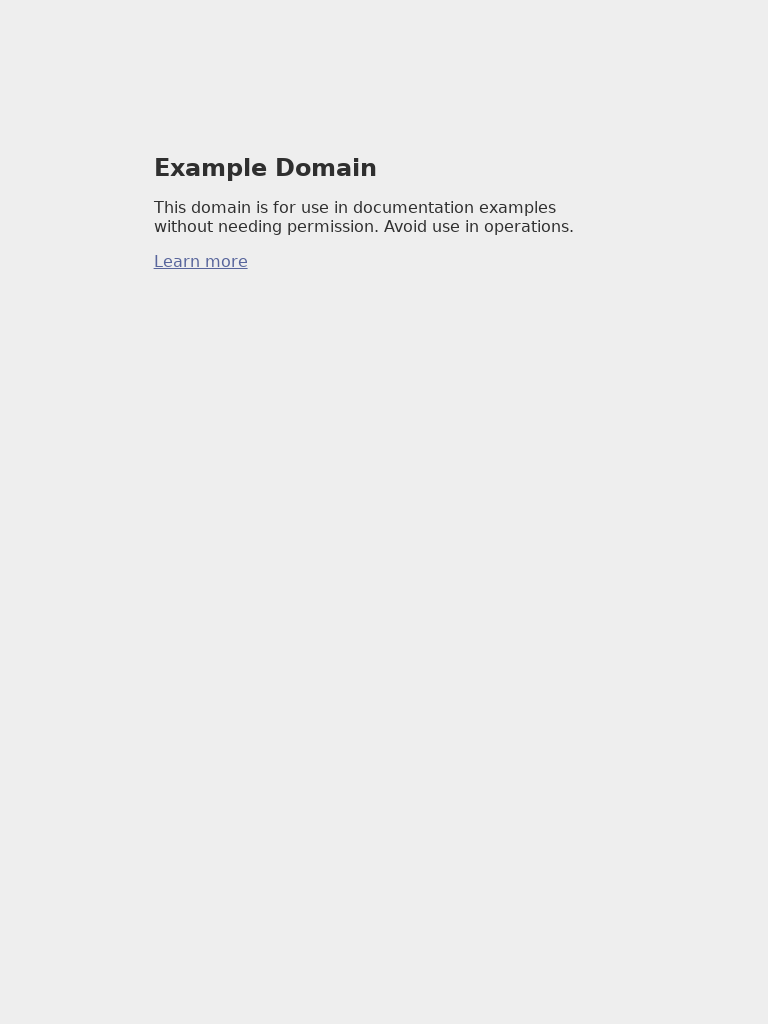

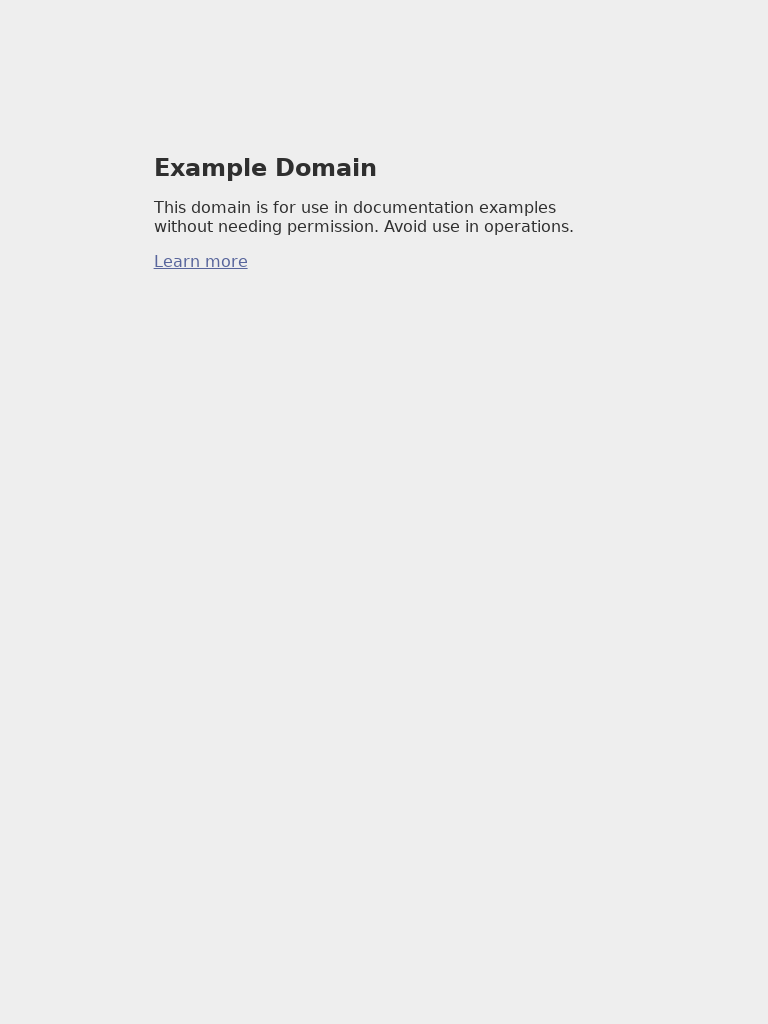